Tests form submission with empty fields to verify the form accepts and displays blank values in the confirmation message.

Starting URL: https://lm.skillbox.cc/qa_tester/module02/homework1/

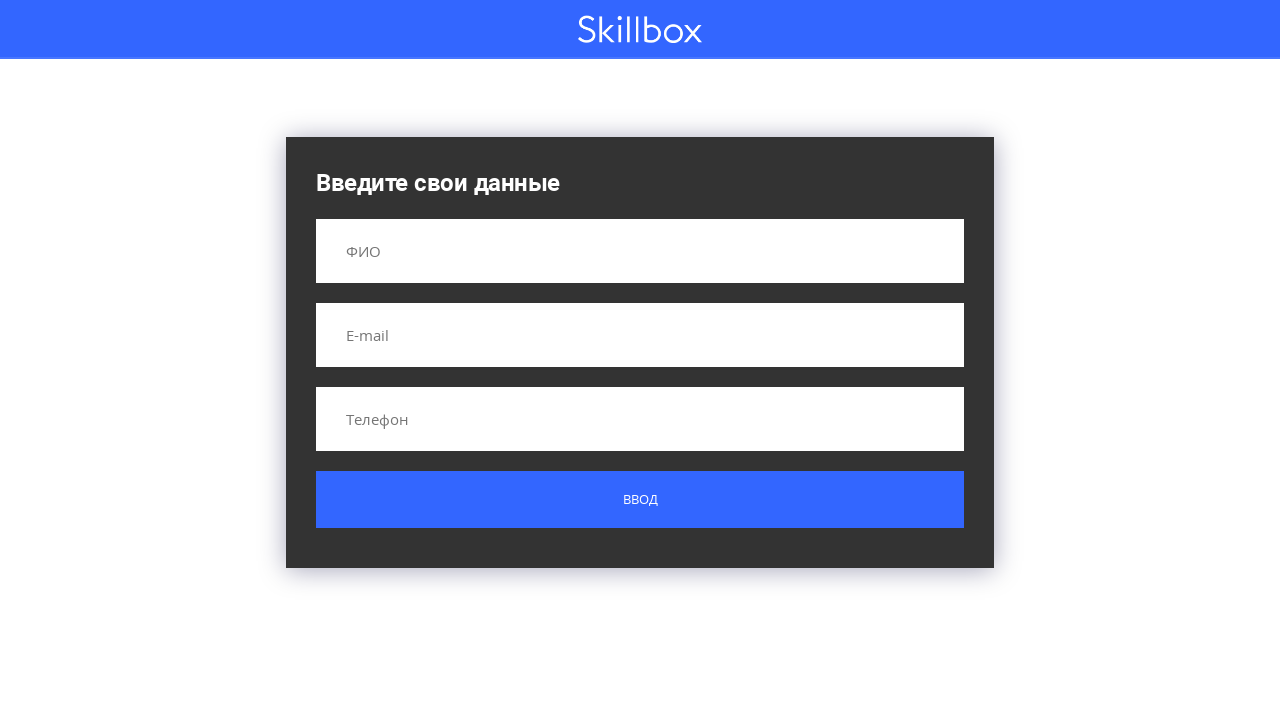

Navigated to form page
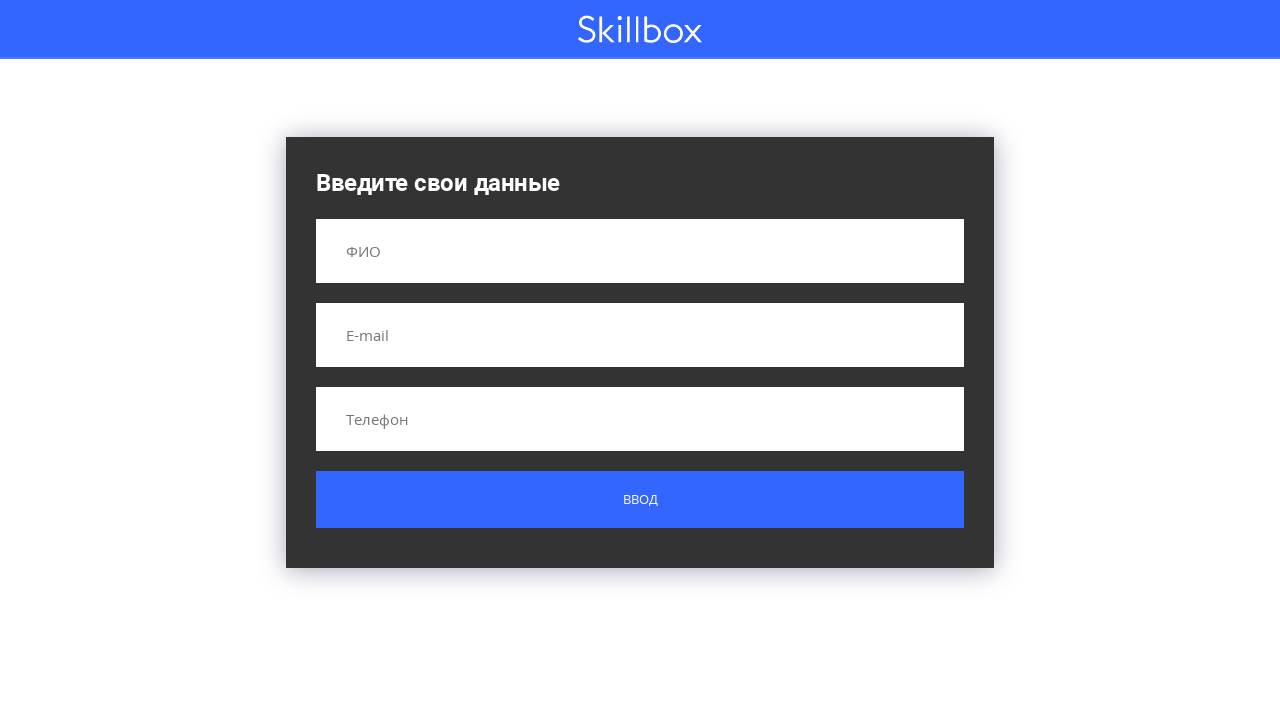

Filled name field with empty string on input[name='name']
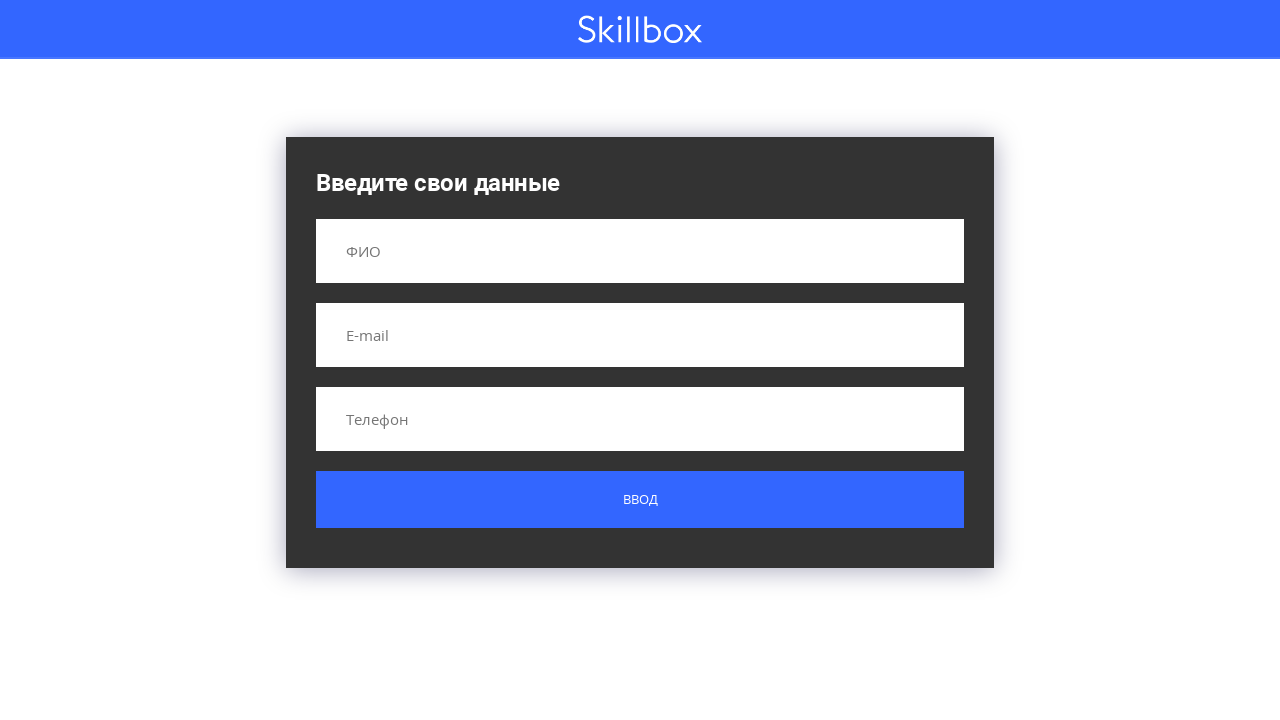

Filled email field with empty string on input[name='email']
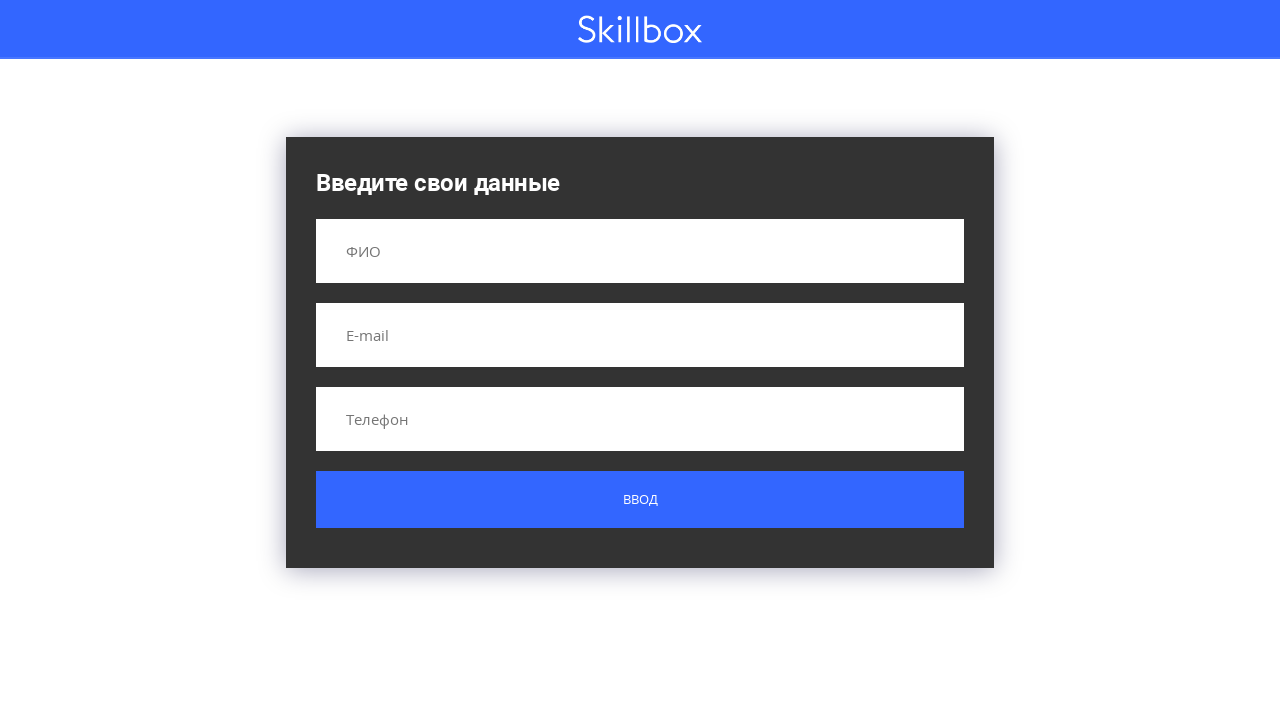

Filled phone field with empty string on input[name='phone']
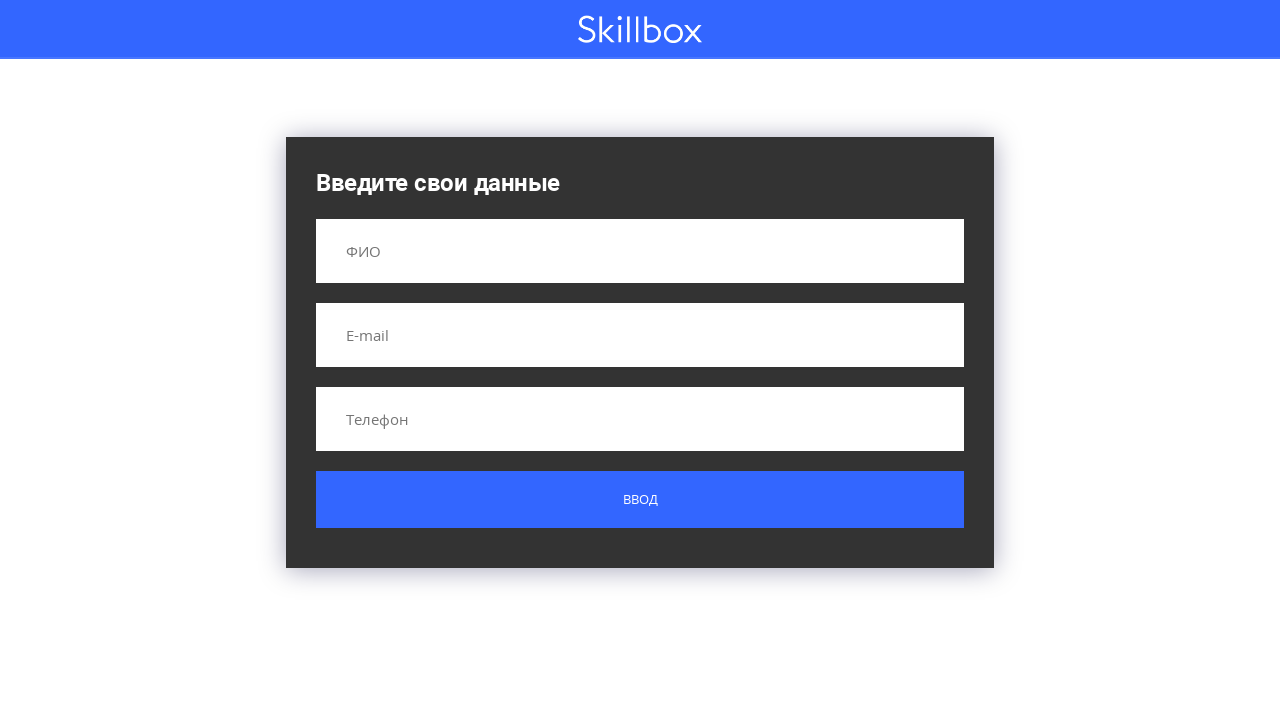

Clicked submit button to submit form with empty fields at (640, 500) on .button
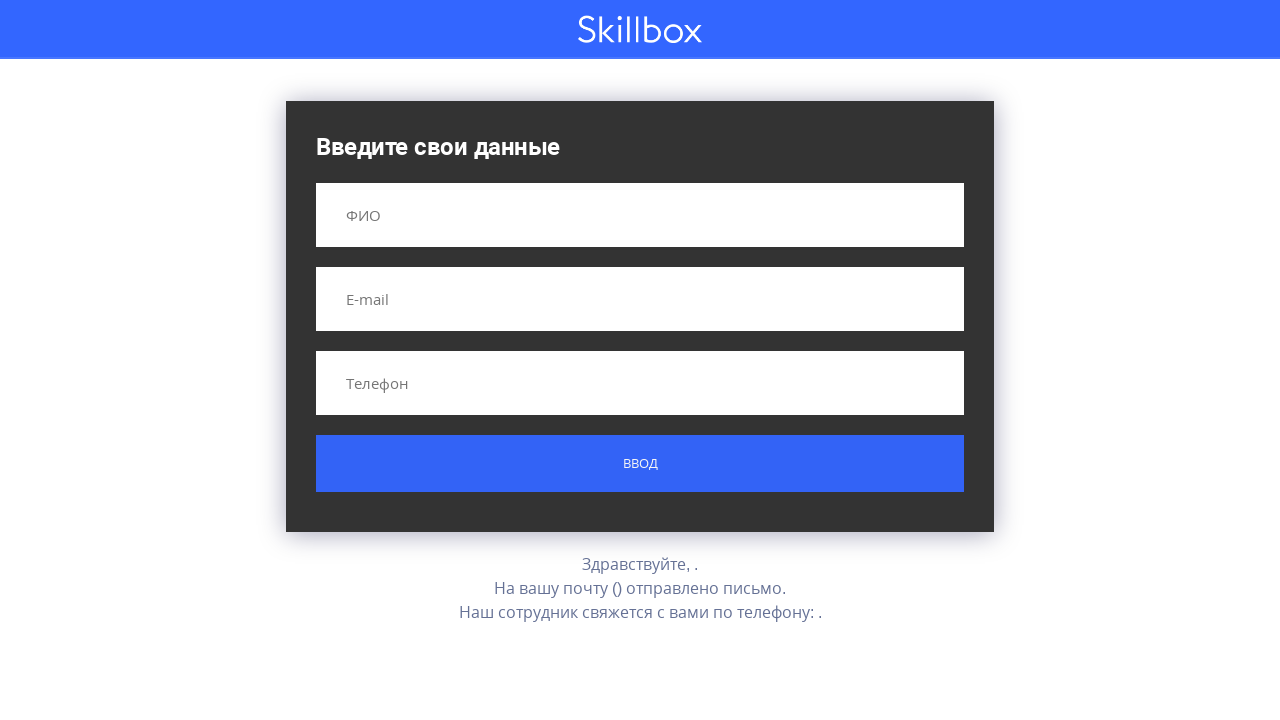

Confirmation message with blank values displayed
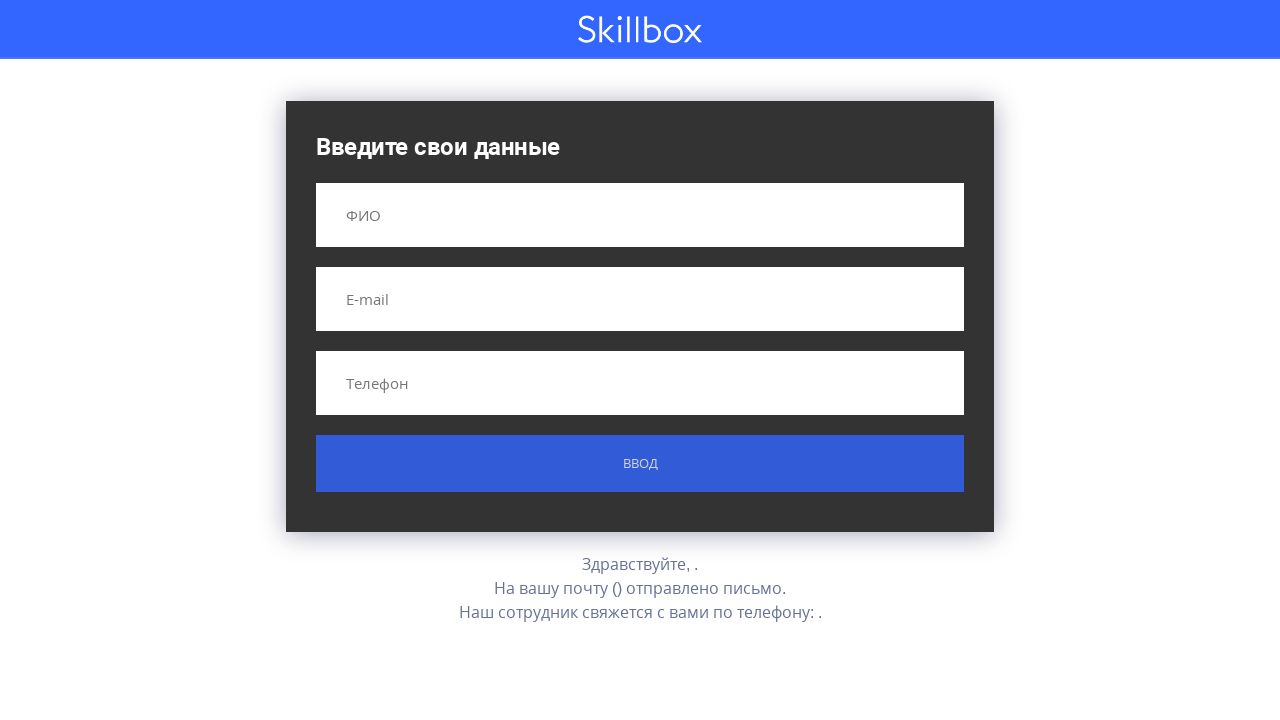

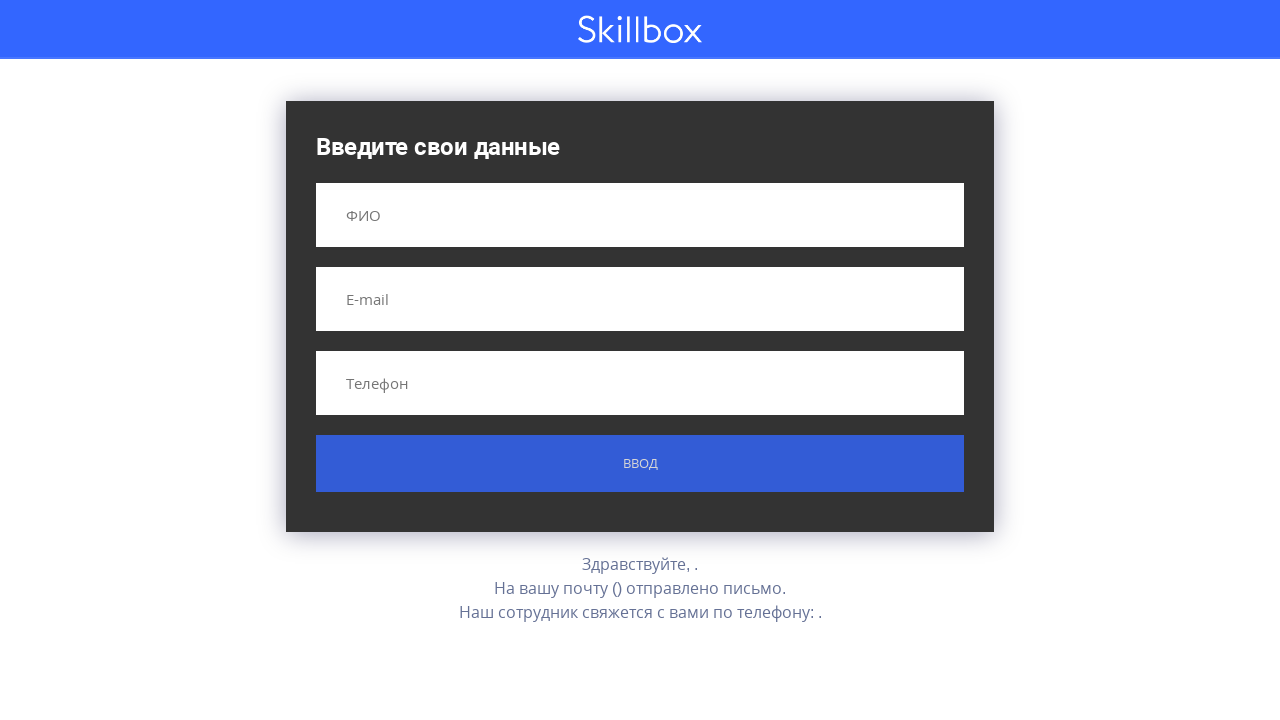